Tests the search functionality on Bluestone jewelry website by entering "Ring" in the search box and verifying search results load

Starting URL: https://www.bluestone.com/

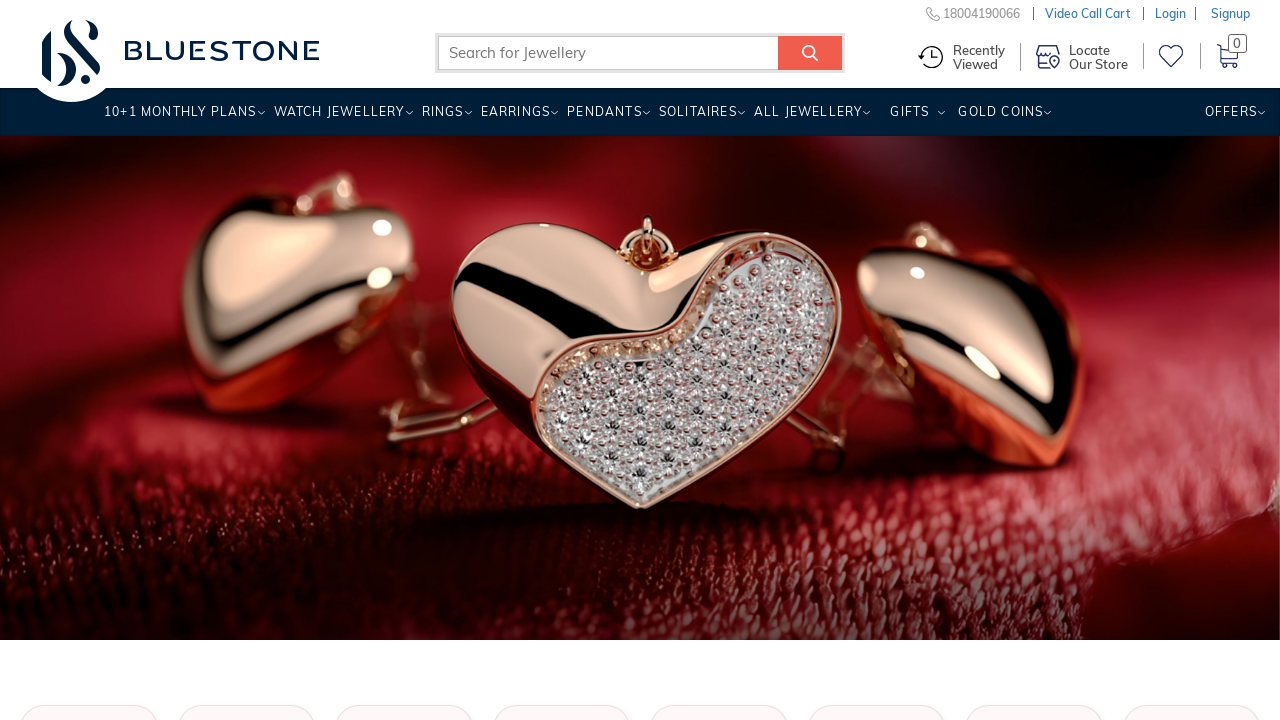

Filled search box with 'Ring' on #search_query_top_elastic_search
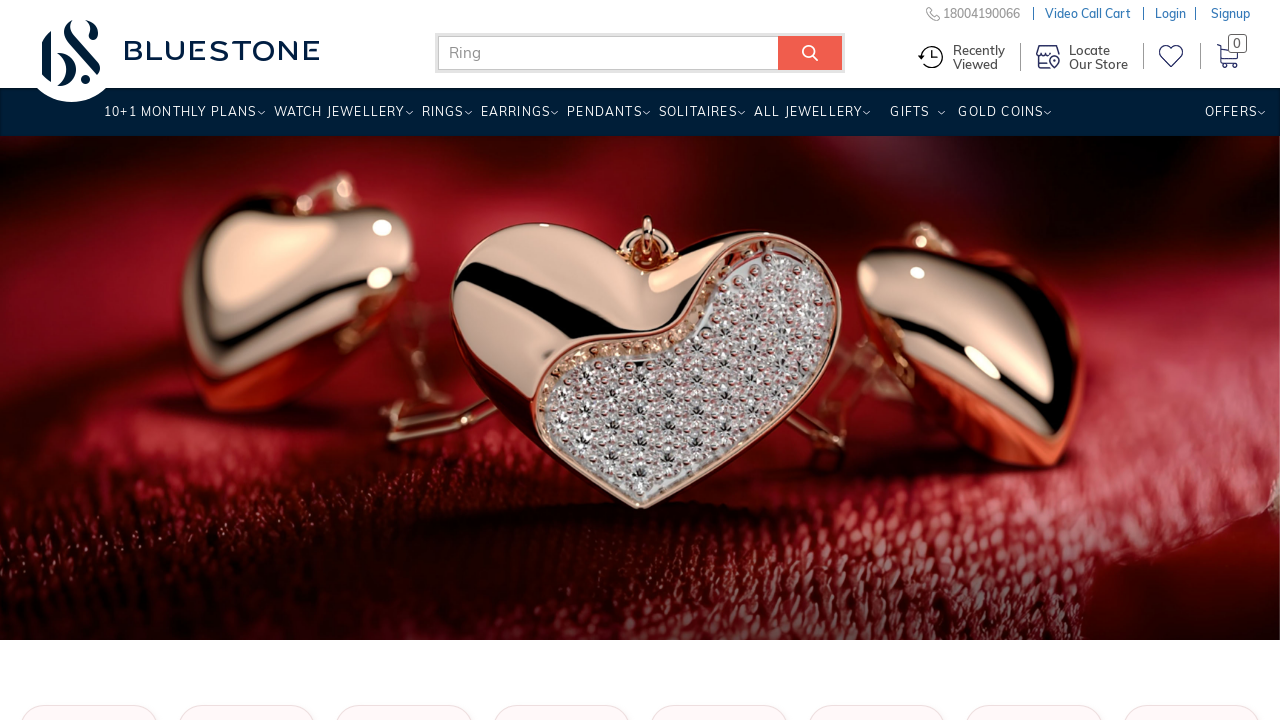

Pressed Enter to submit search on #search_query_top_elastic_search
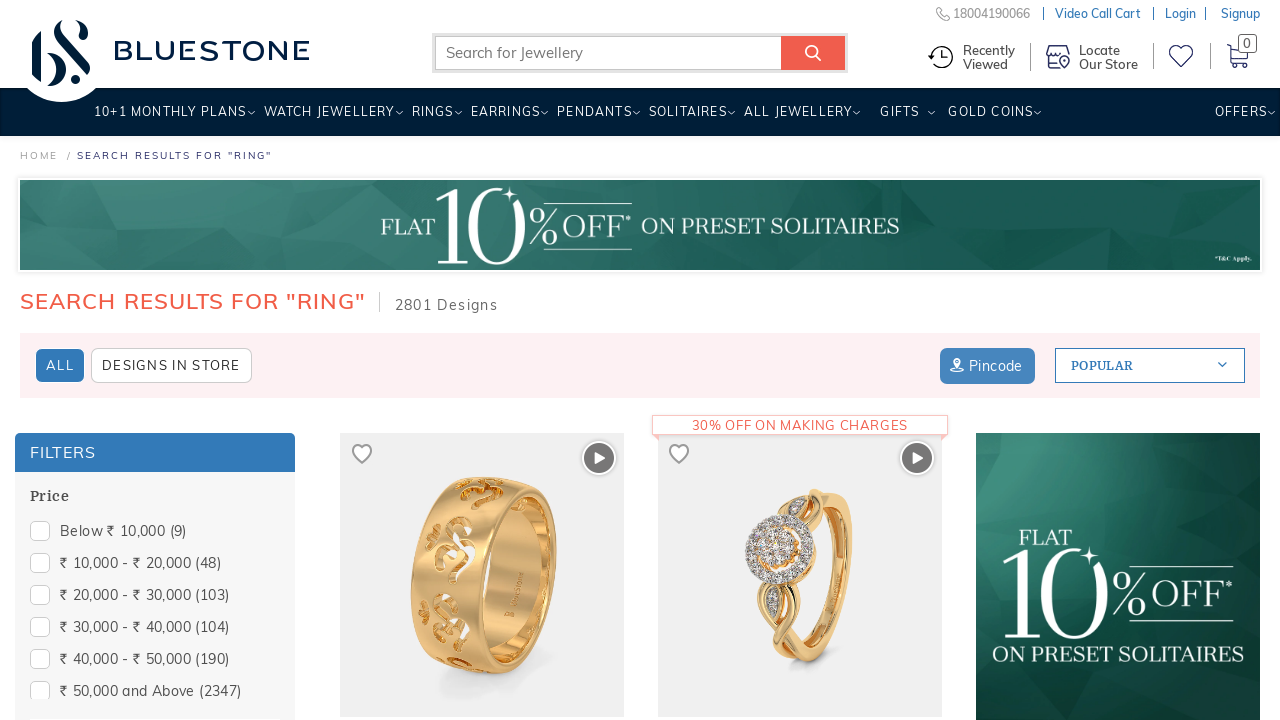

Search results loaded and grid view displayed
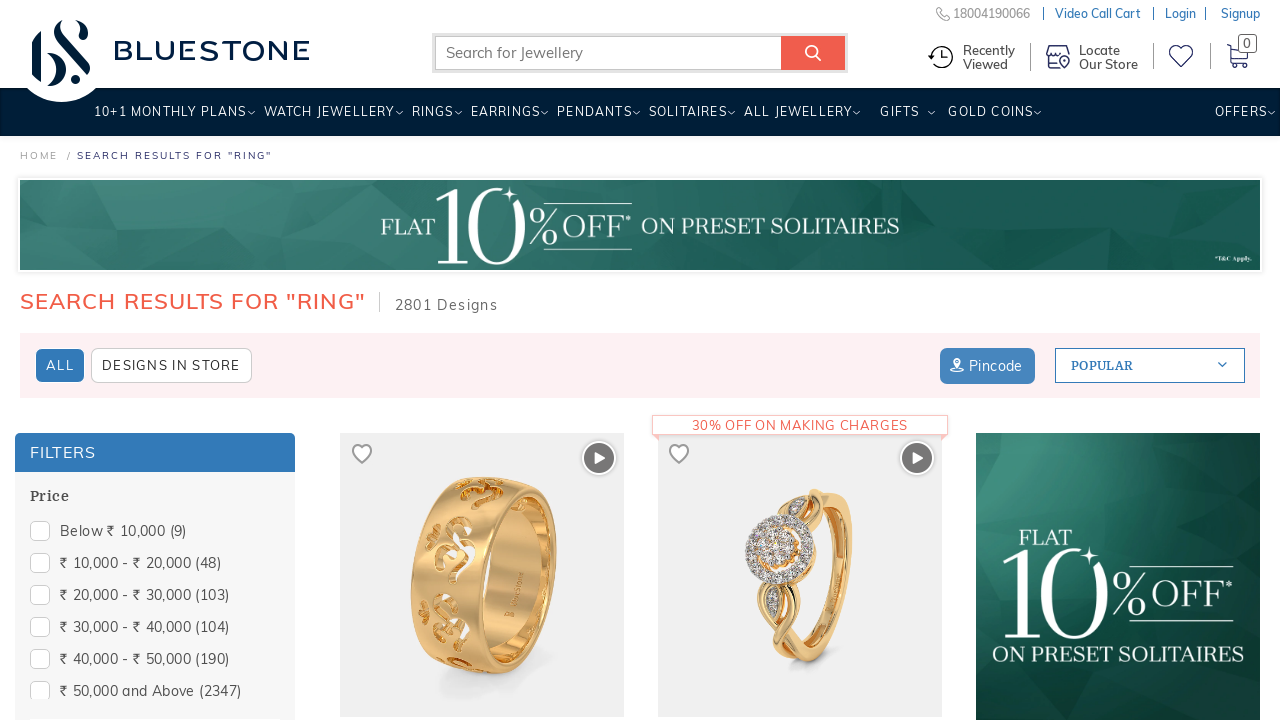

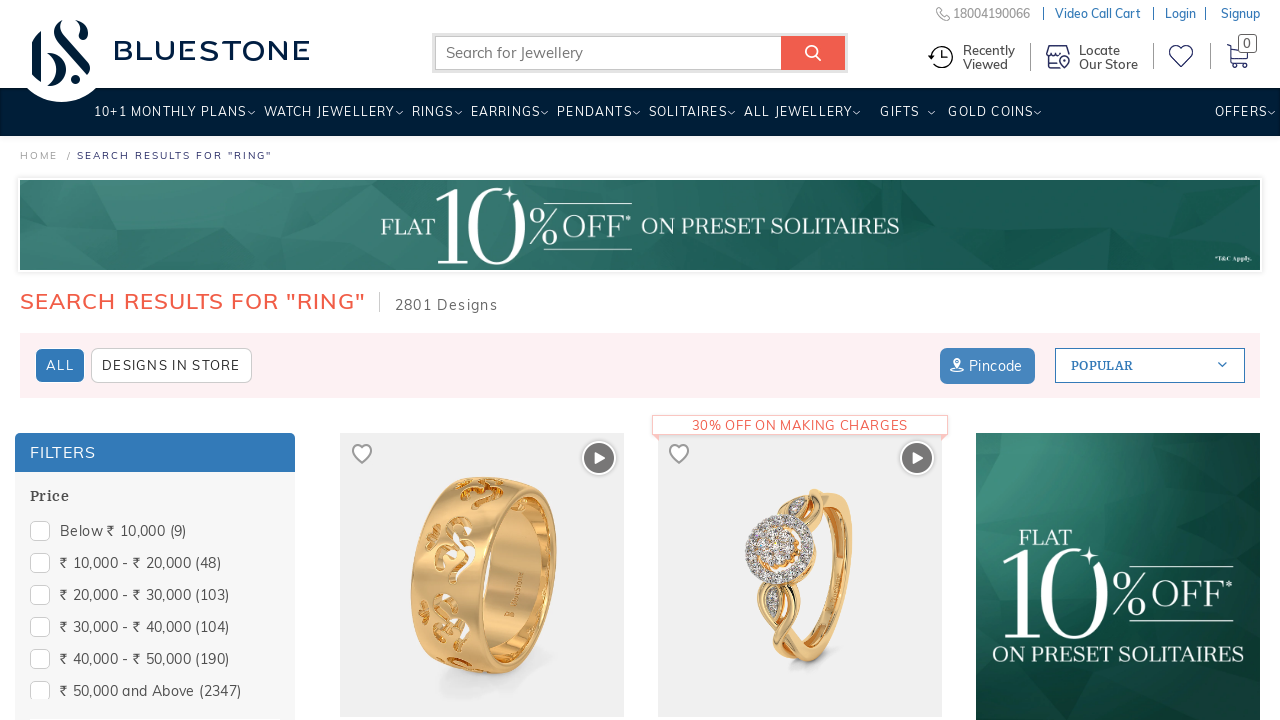